Tests JavaScript prompt dialog handling by clicking the prompt button, entering text, and accepting the dialog

Starting URL: https://the-internet.herokuapp.com/javascript_alerts

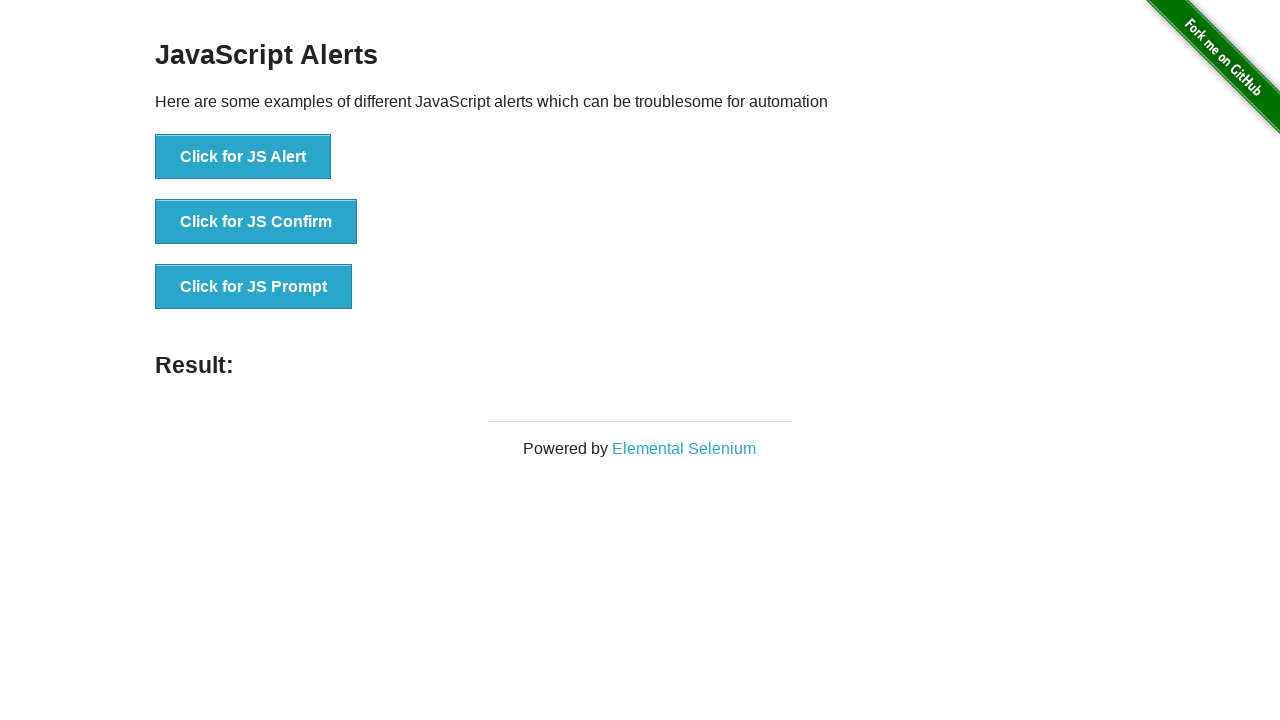

Set up dialog handler for prompt acceptance
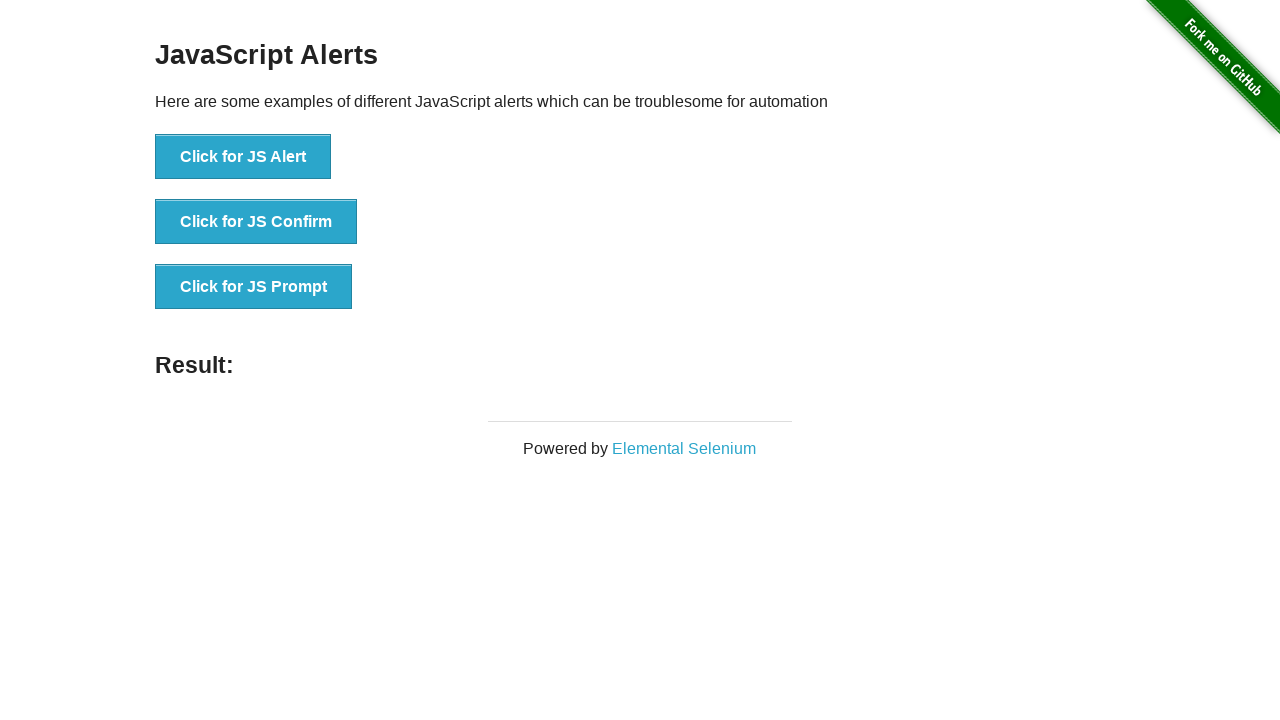

Clicked the JavaScript prompt button at (254, 287) on xpath=//button[@onclick='jsPrompt()']
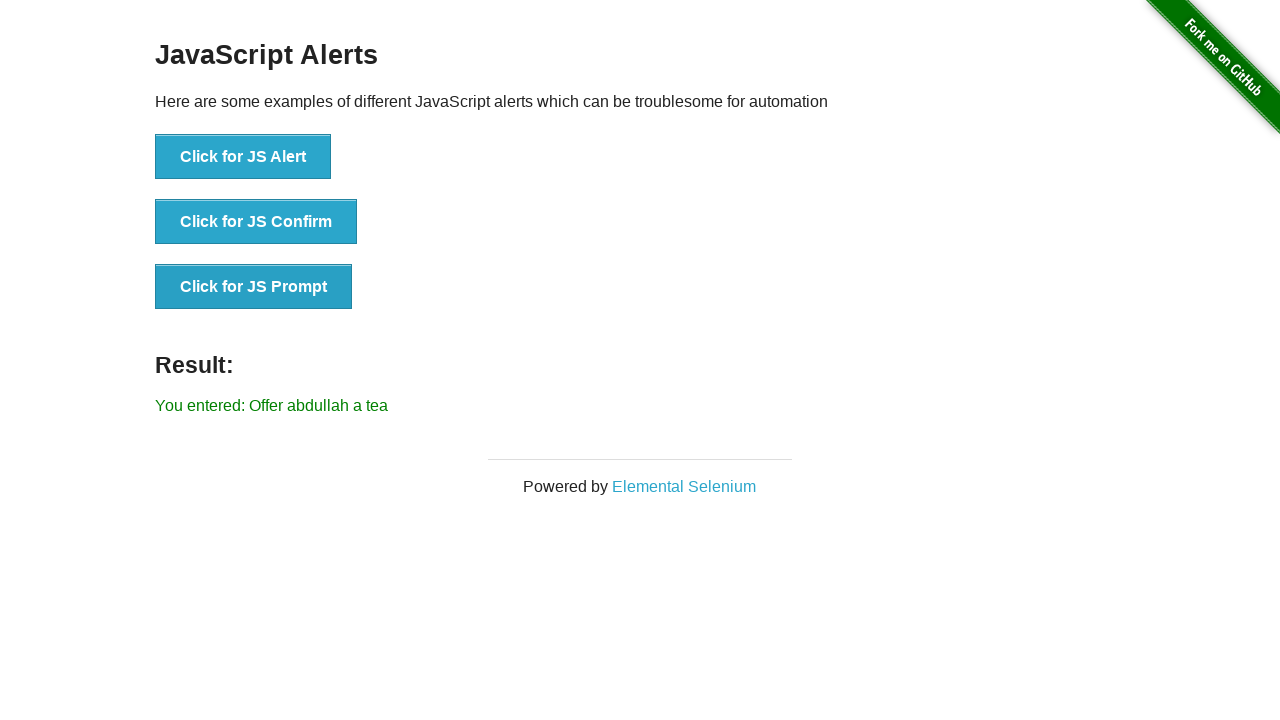

Prompt dialog was handled and result displayed
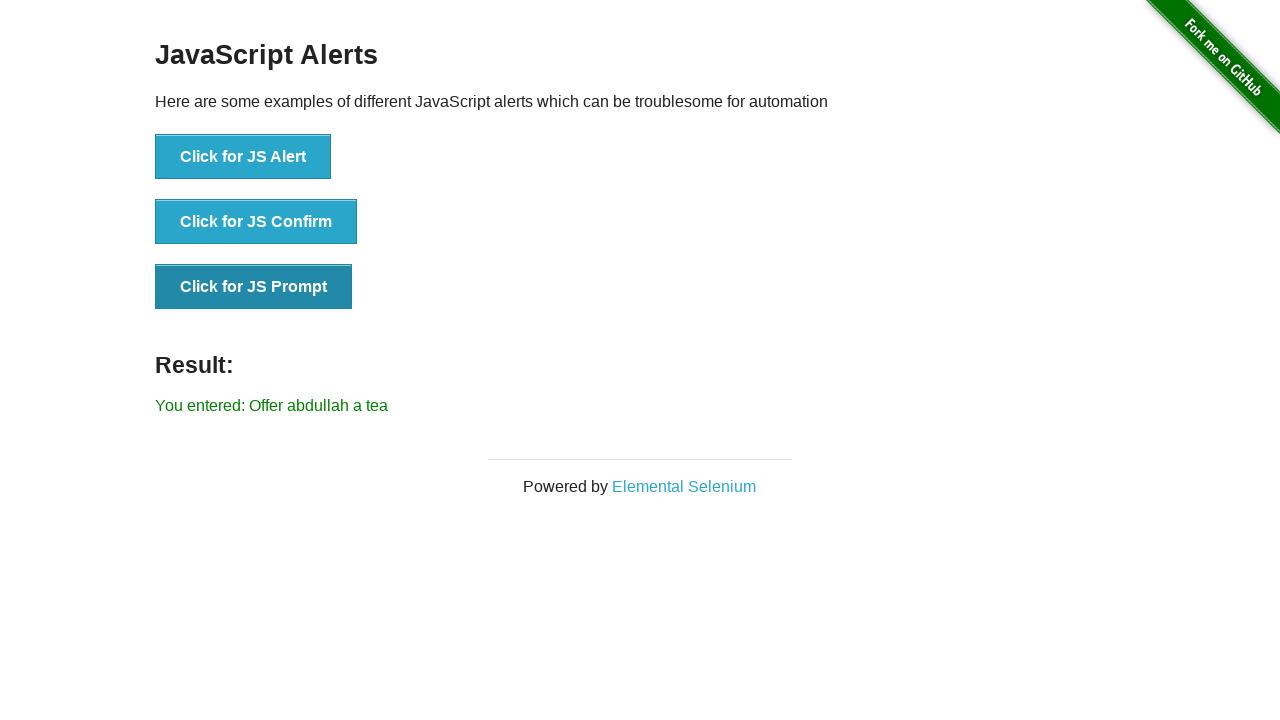

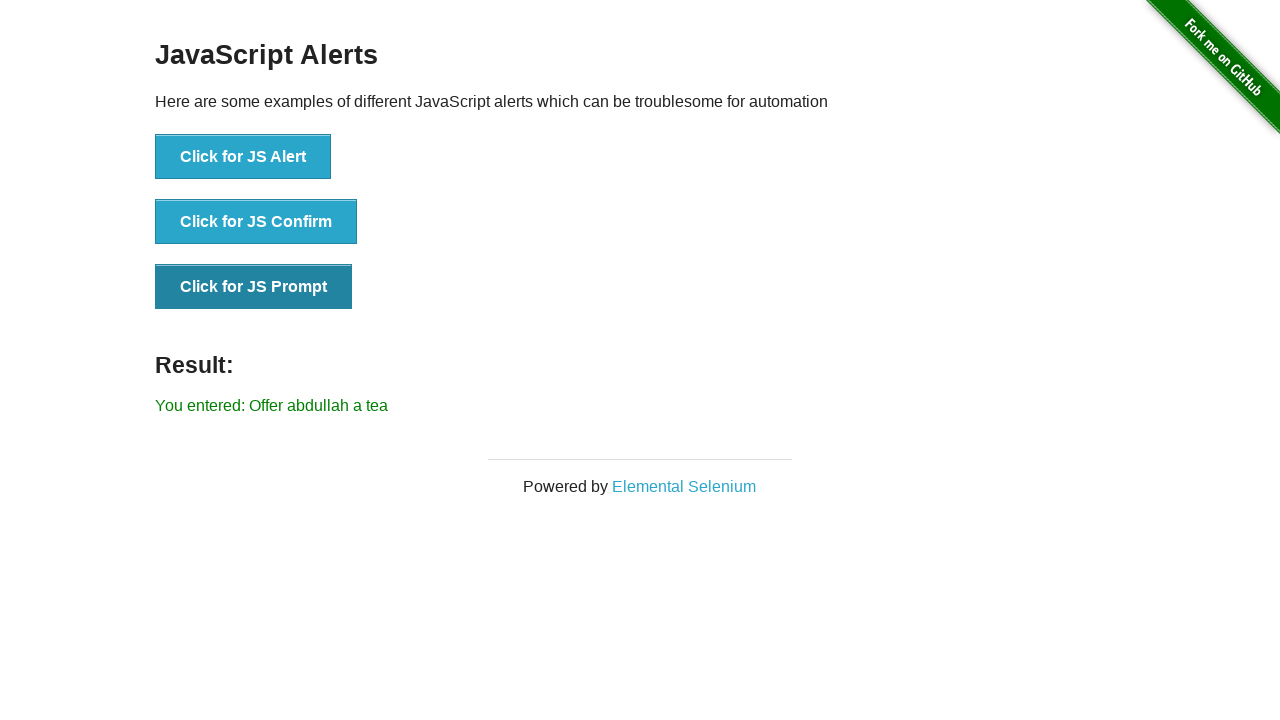